Tests JavaScript confirmation dialog by clicking button to trigger confirm dialog and accepting it

Starting URL: https://demoqa.com/alerts

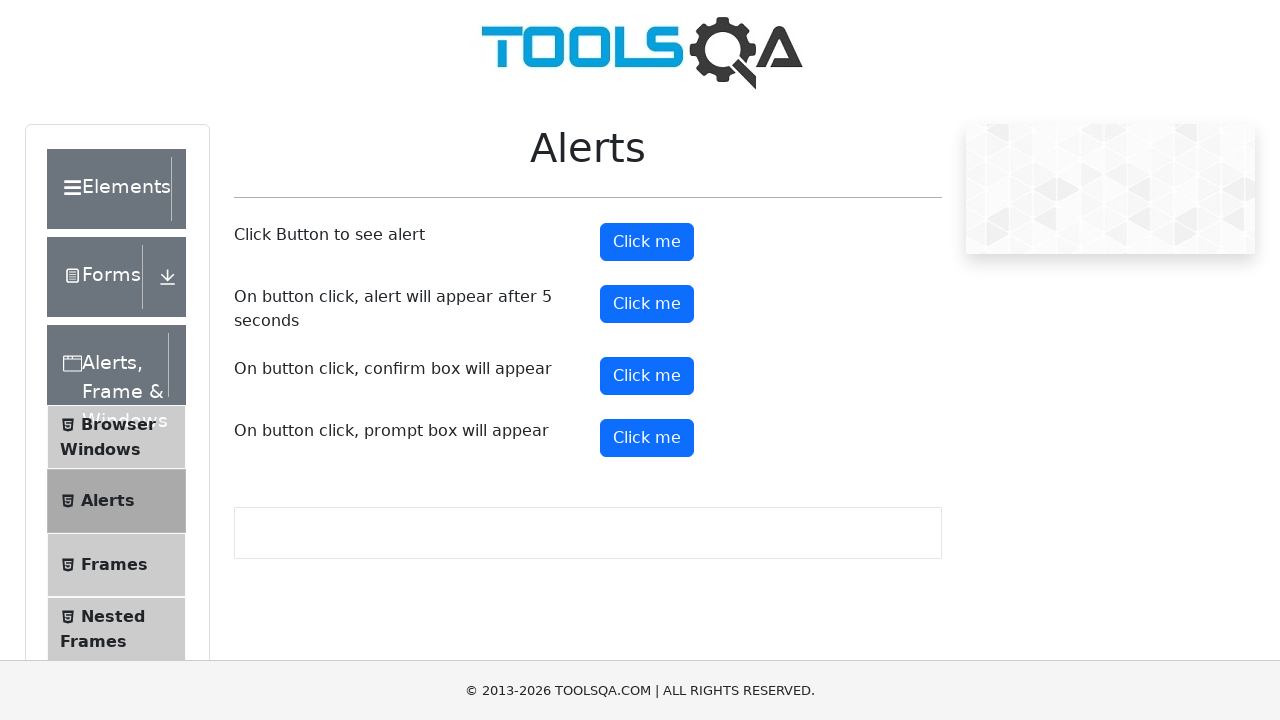

Clicked confirmation button to trigger dialog at (647, 376) on #confirmButton
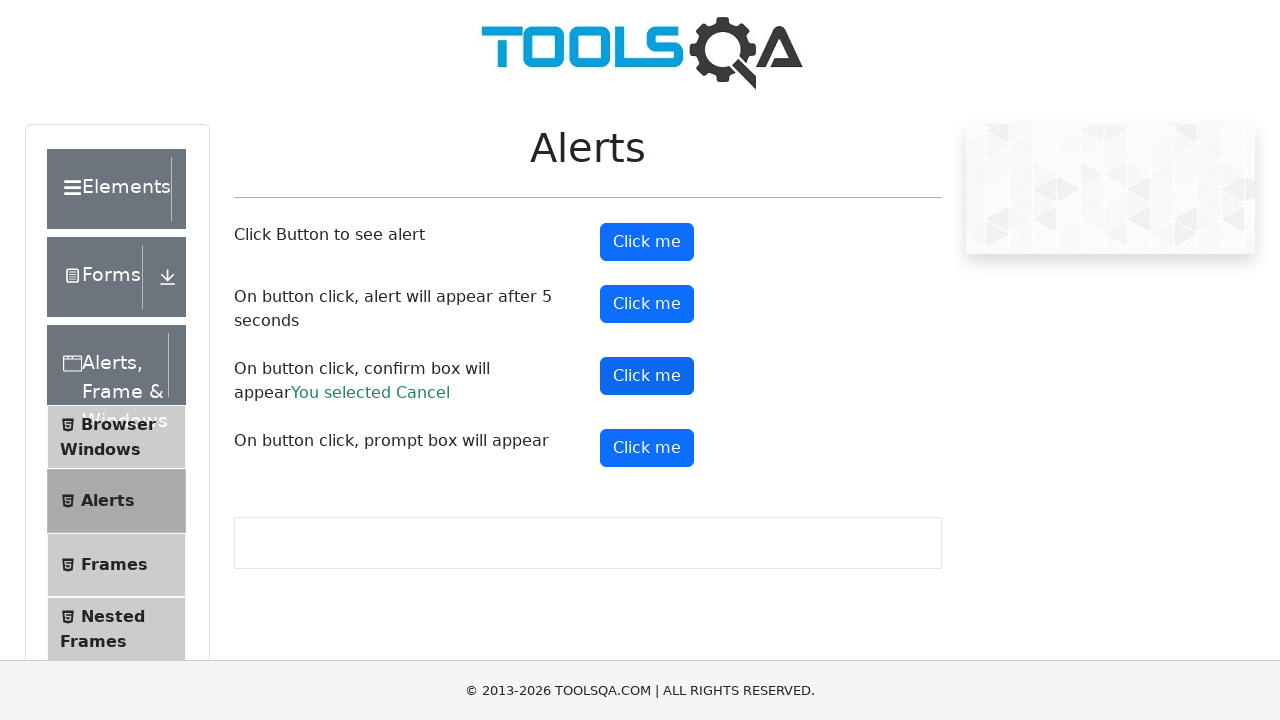

Set up dialog handler to accept confirmation
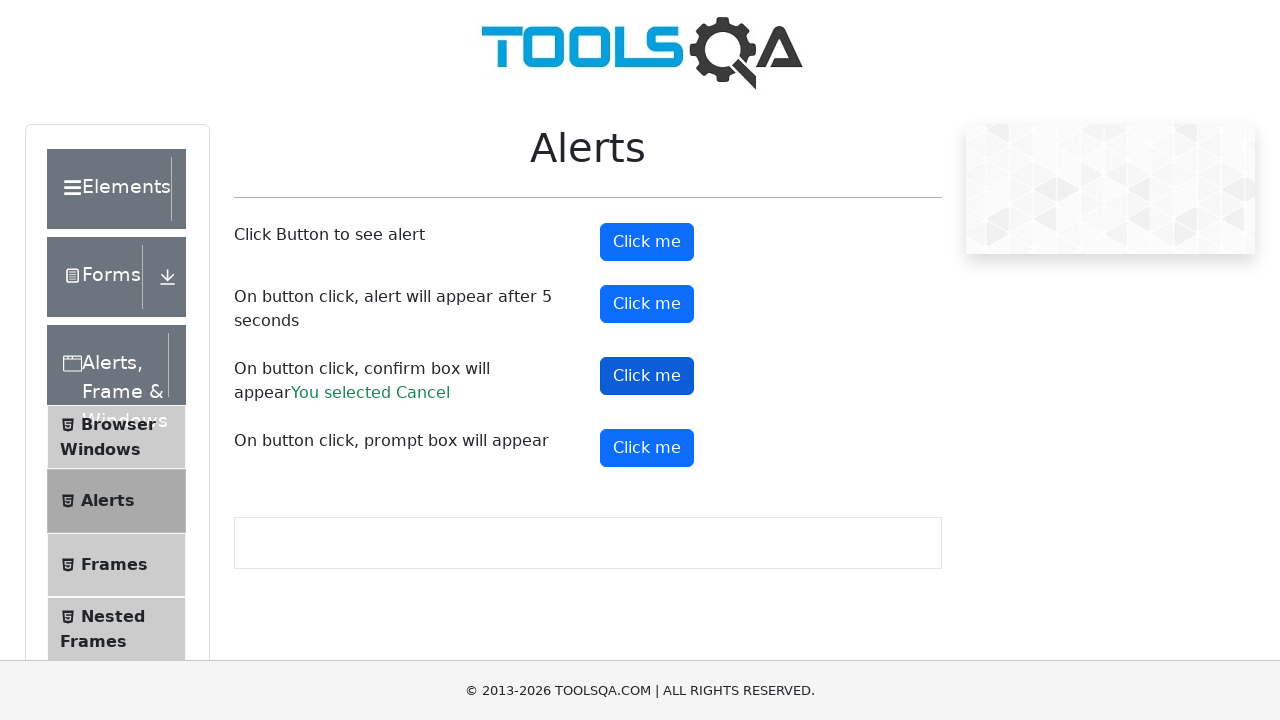

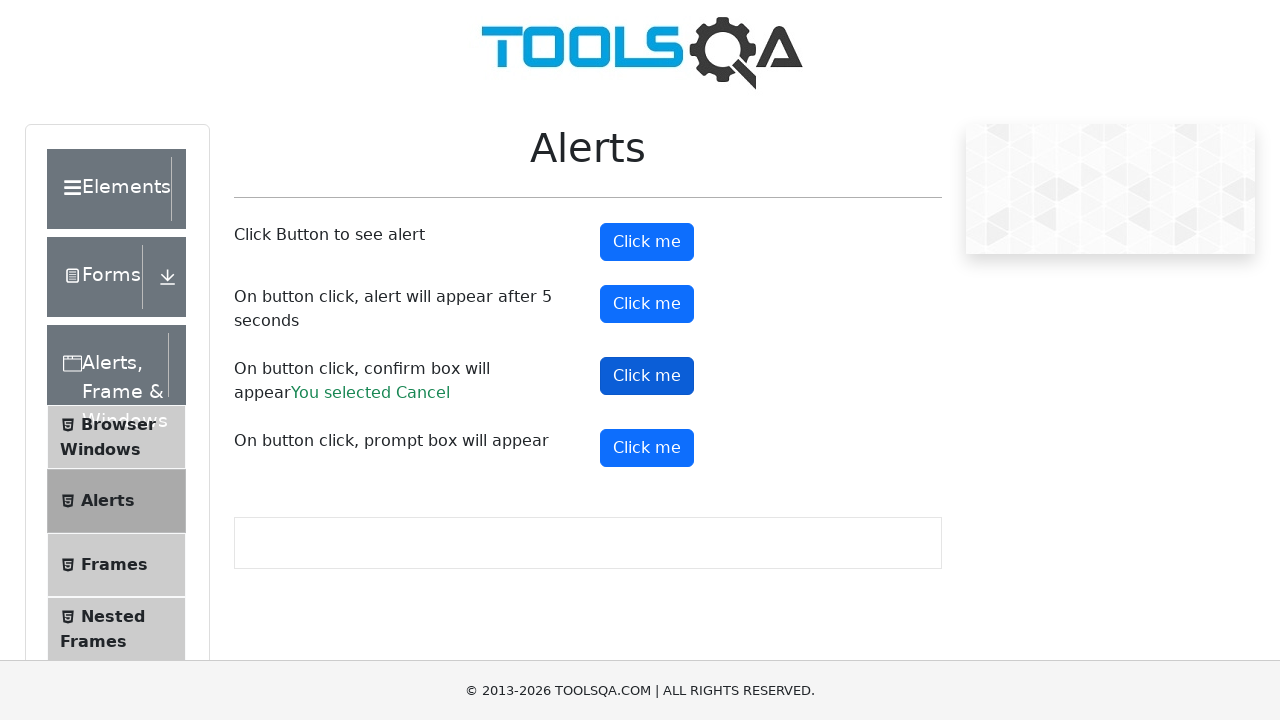